Adds a product to the shopping cart by clicking on it and then clicking the add to cart button

Starting URL: https://demoblaze.com/

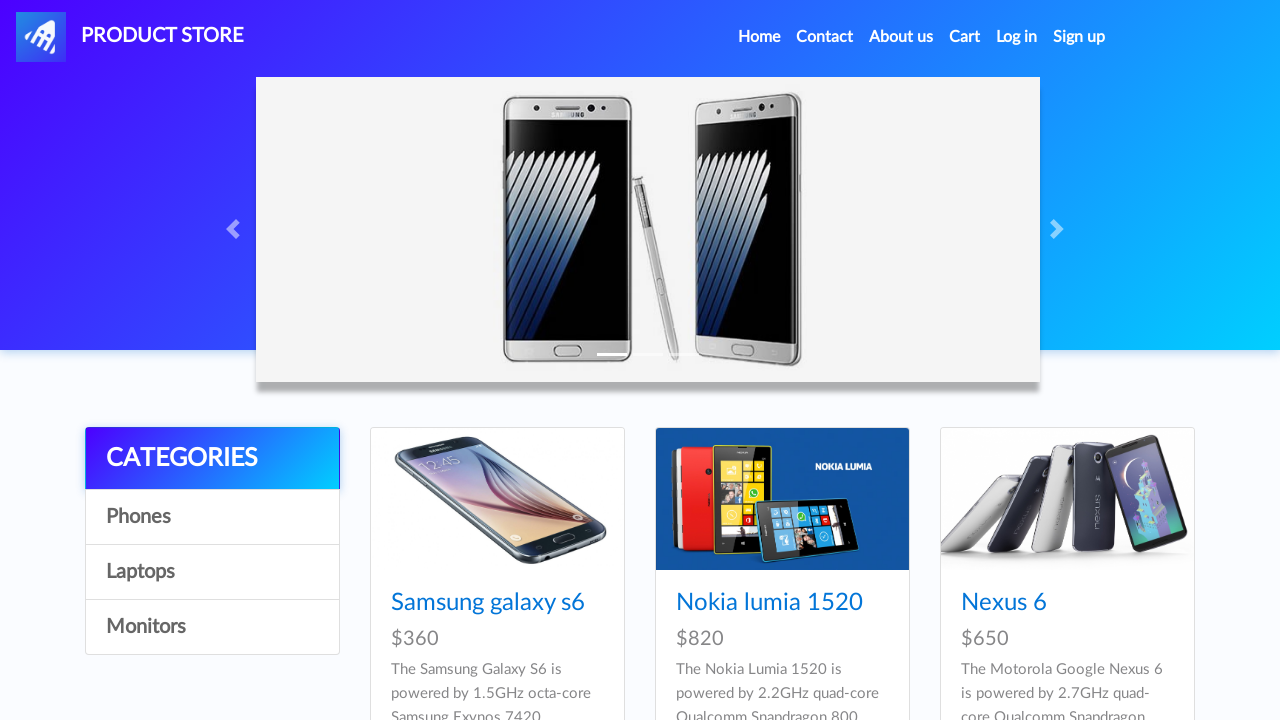

Clicked on Samsung galaxy s6 product at (488, 603) on text=Samsung galaxy s6
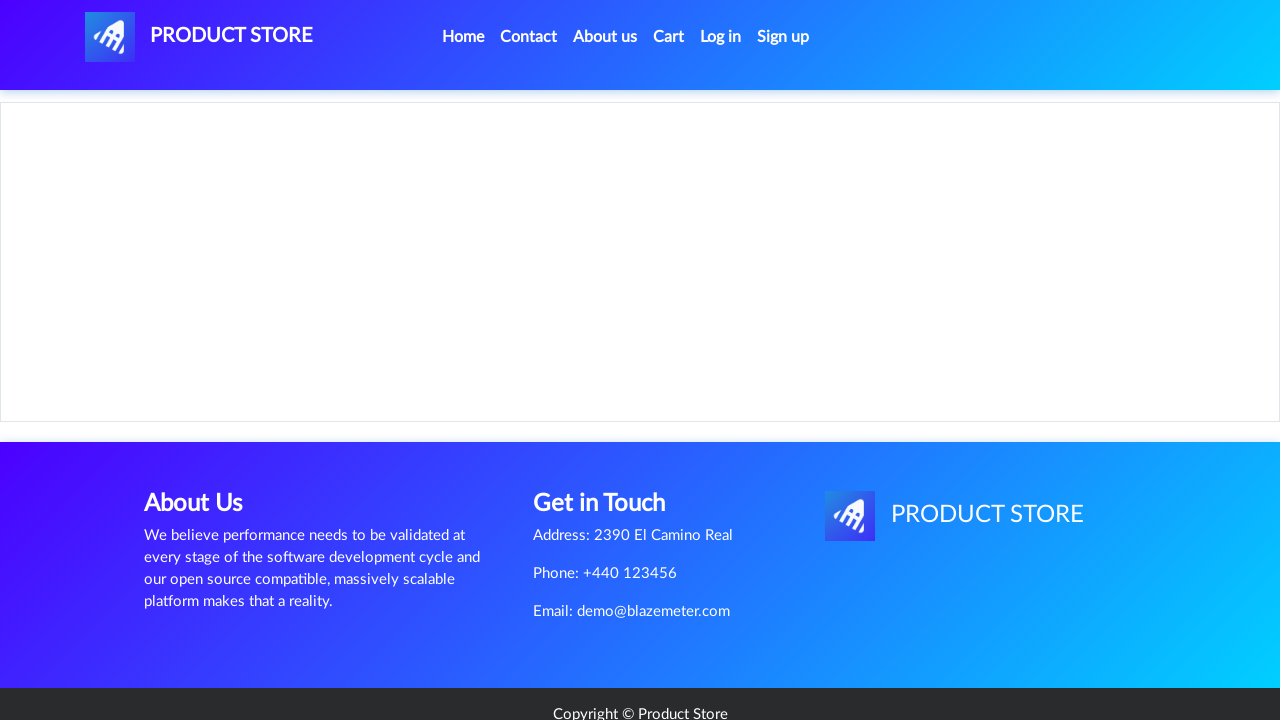

Add to cart button loaded on product page
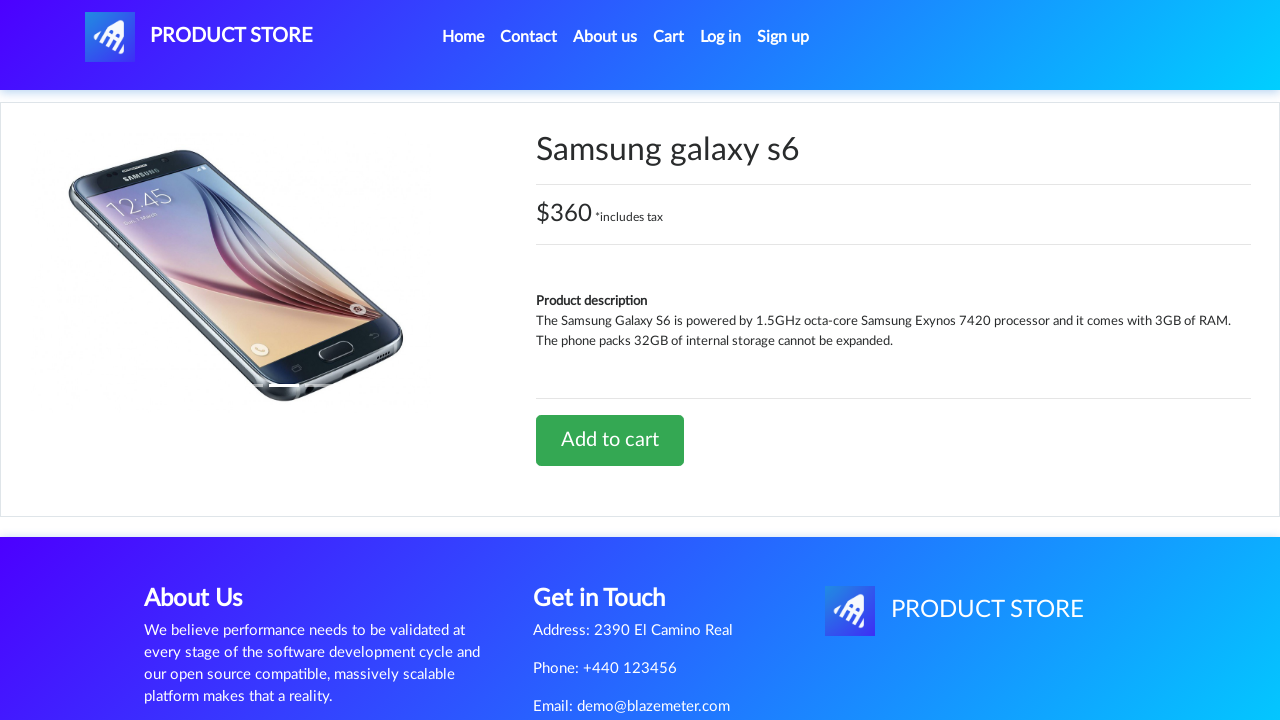

Clicked Add to cart button at (610, 440) on text=Add to cart
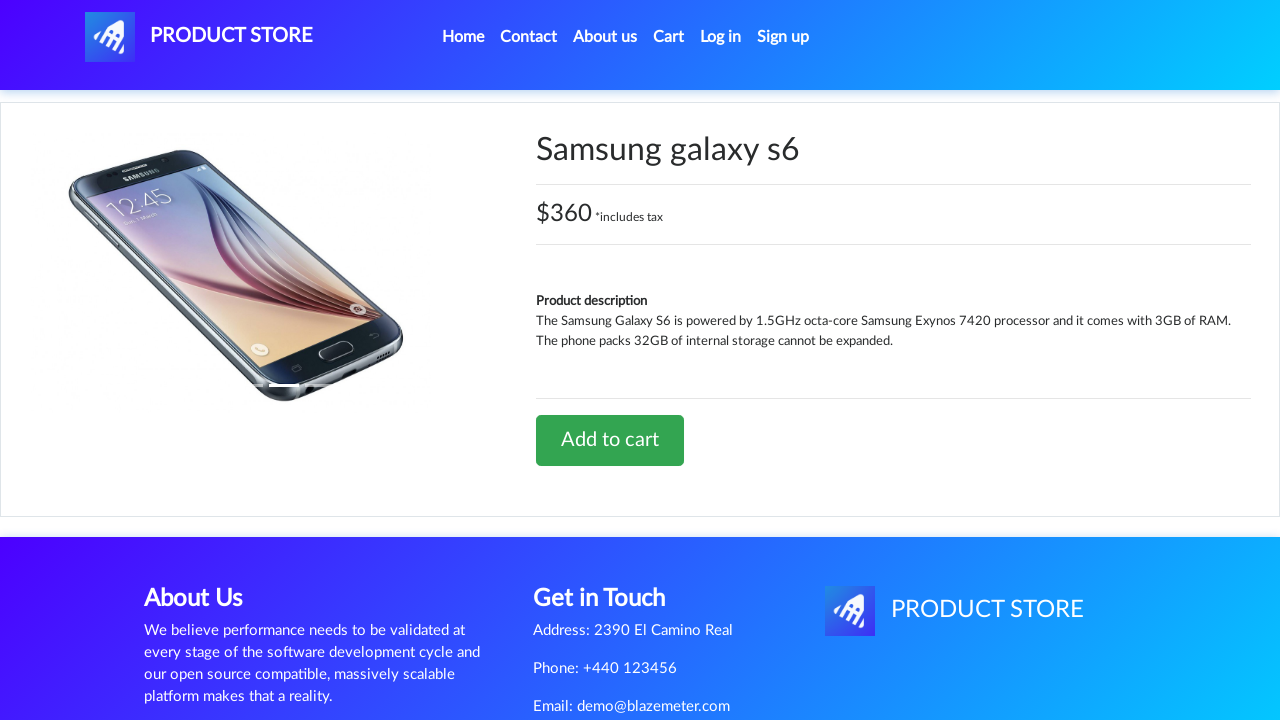

Accepted confirmation dialog after adding to cart
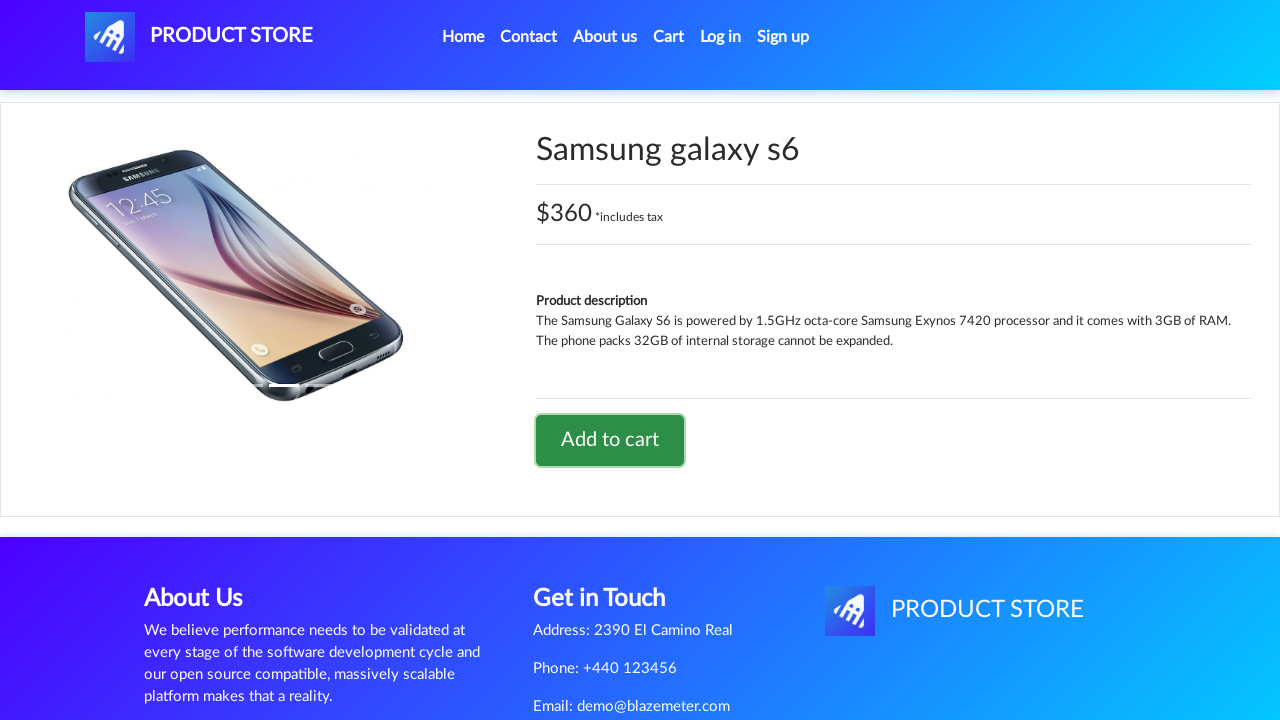

Clicked cart button to navigate to cart page at (669, 37) on #cartur
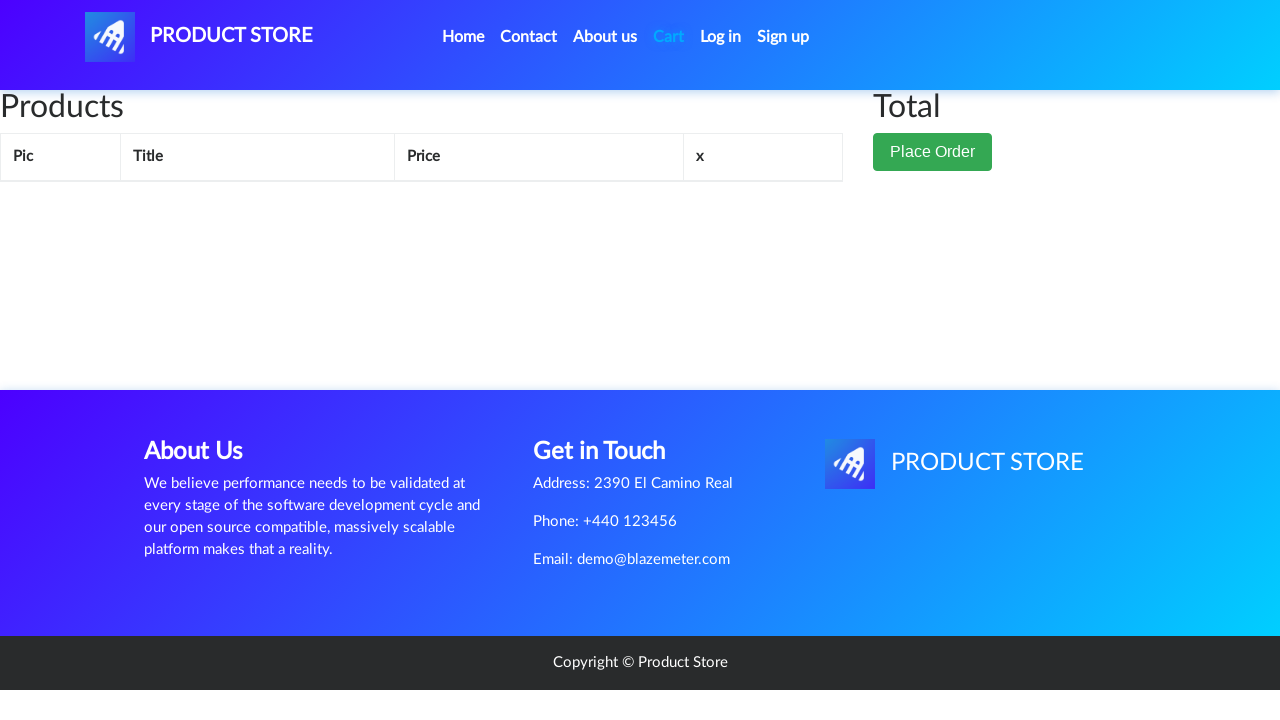

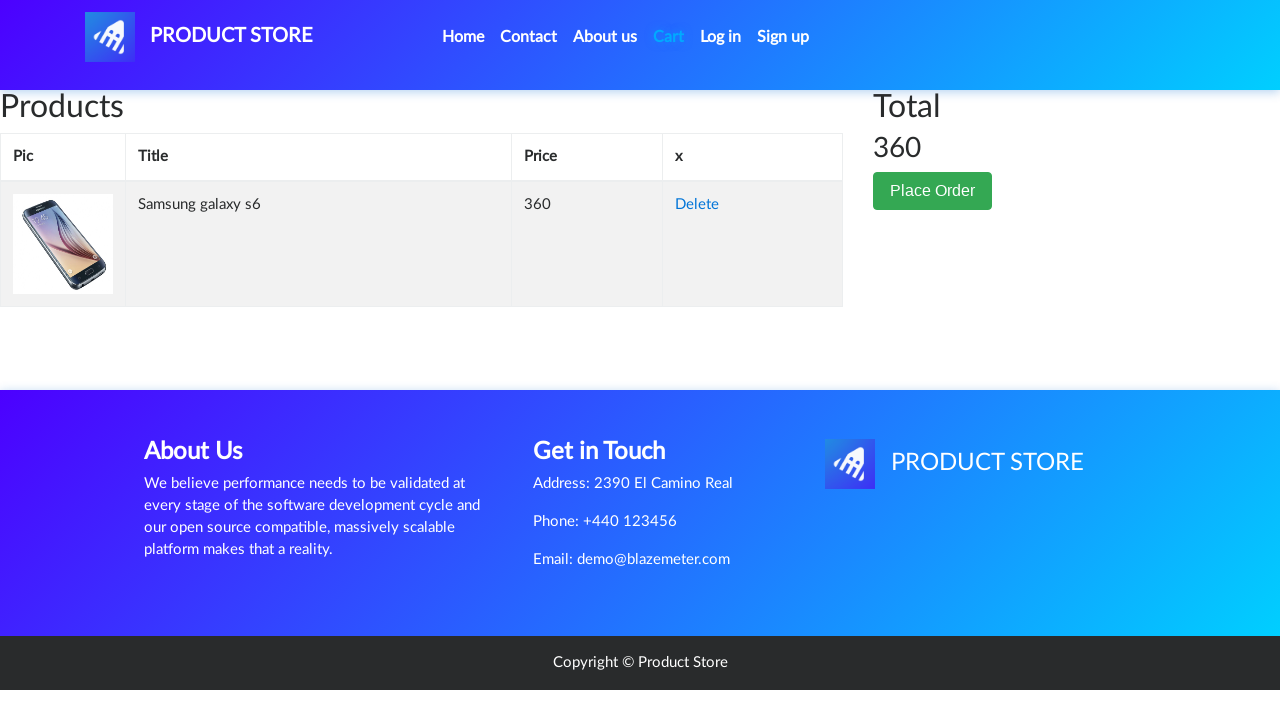